Tests handling a confirm dialog by clicking the confirm button, dismissing the alert, and verifying the cancel result message

Starting URL: https://demoqa.com/alerts

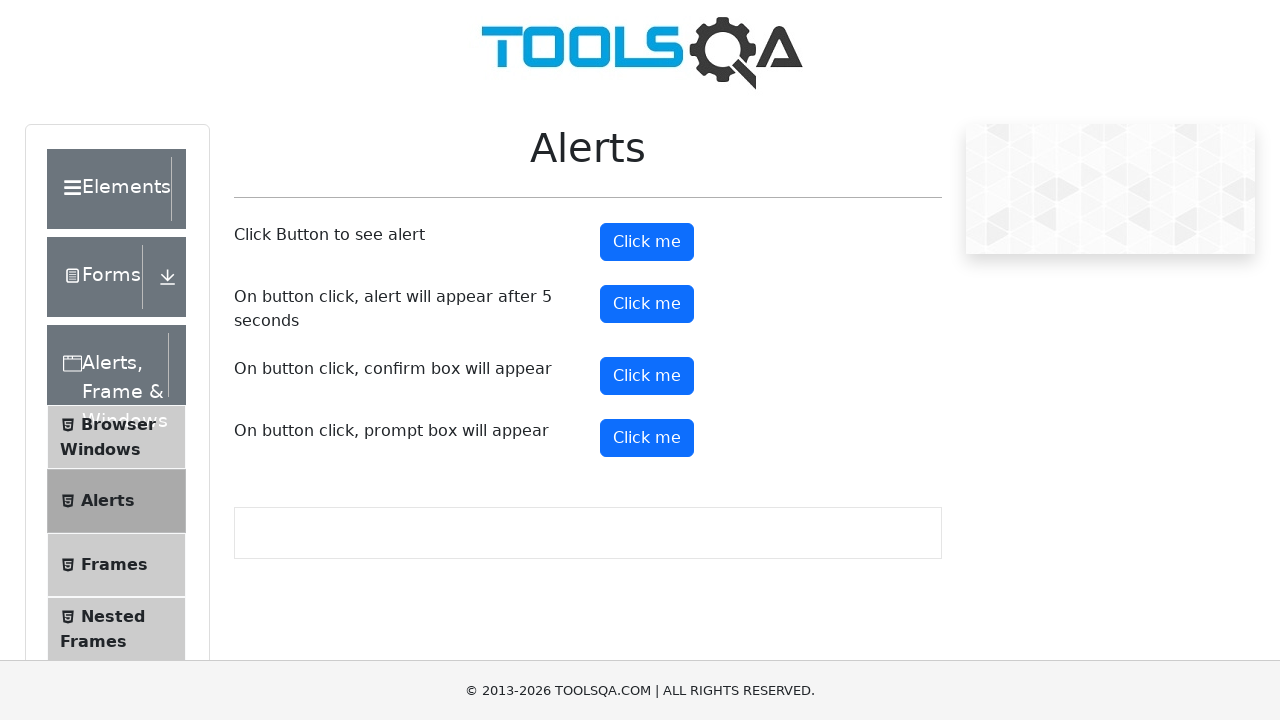

Scrolled confirm button into view
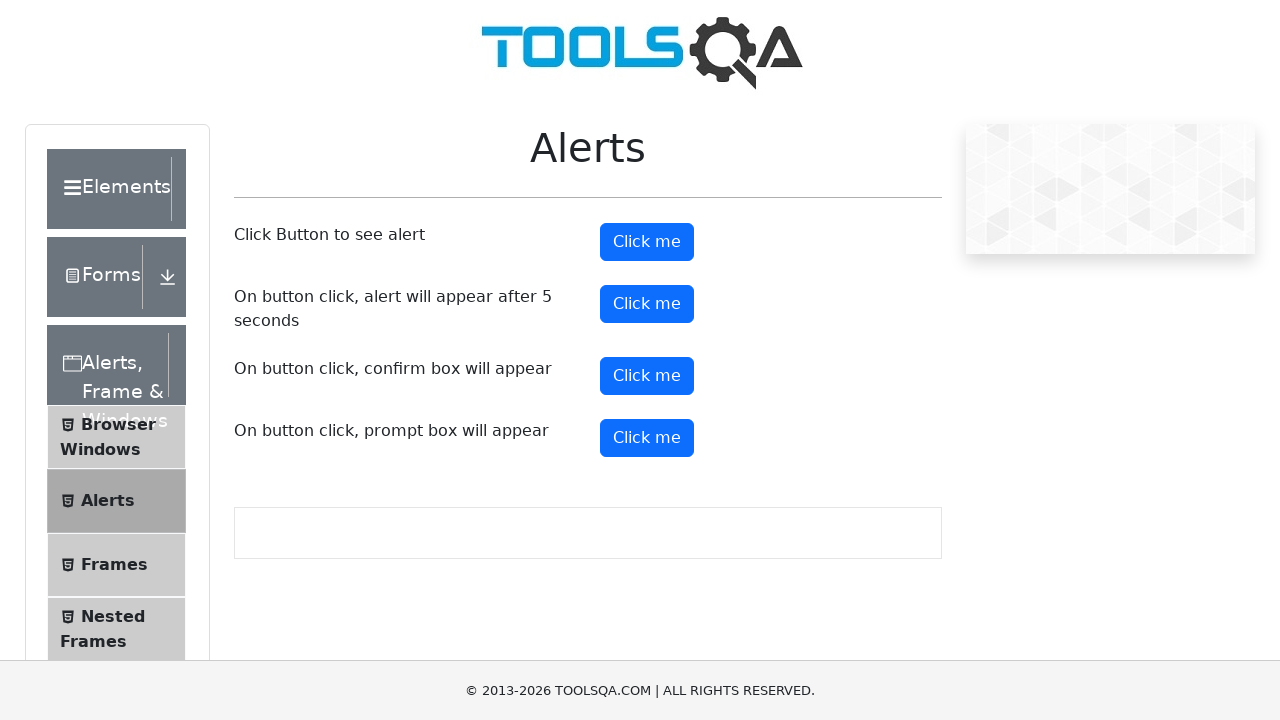

Set up dialog handler to dismiss confirm dialog
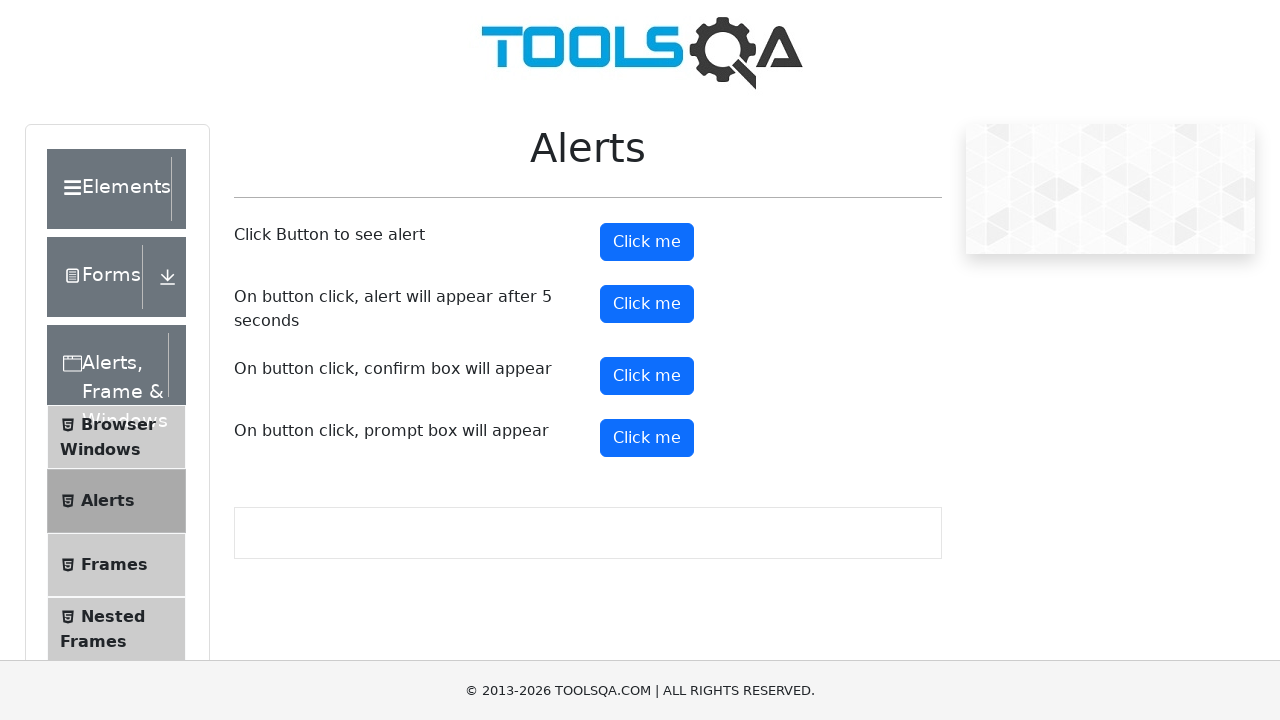

Clicked the confirm button at (647, 376) on #confirmButton
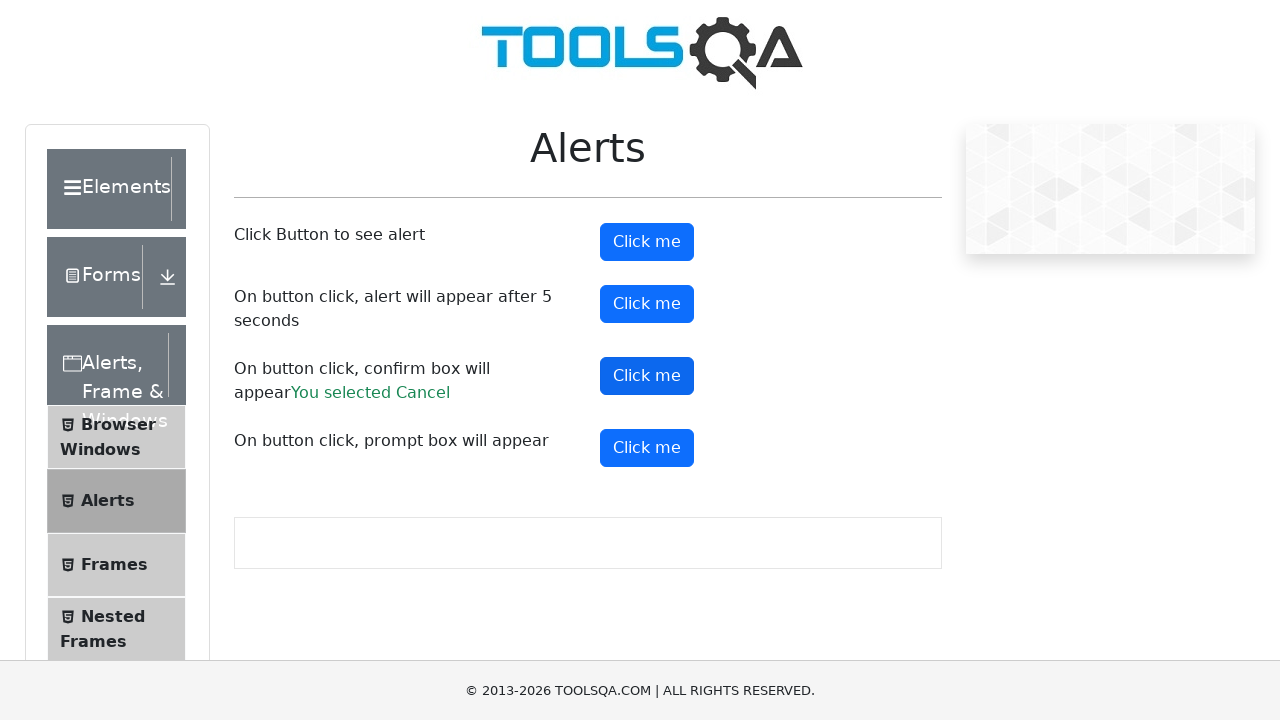

Result element appeared
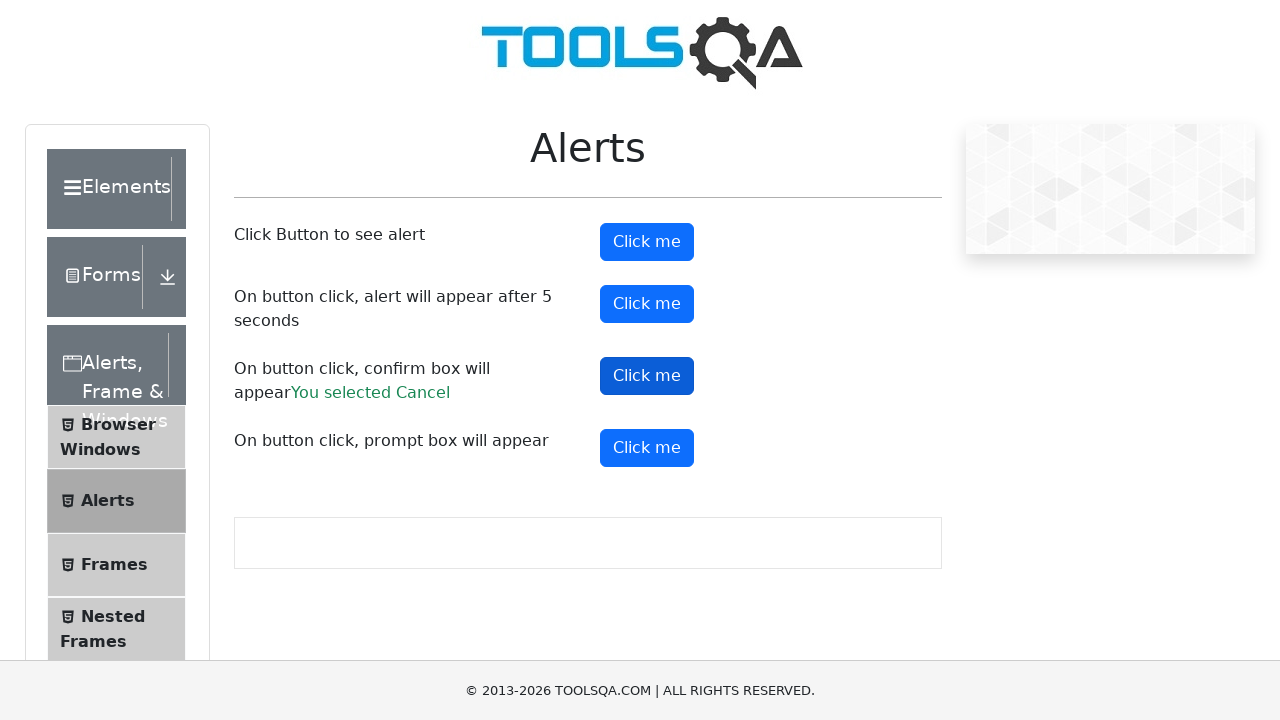

Retrieved result text from confirm result element
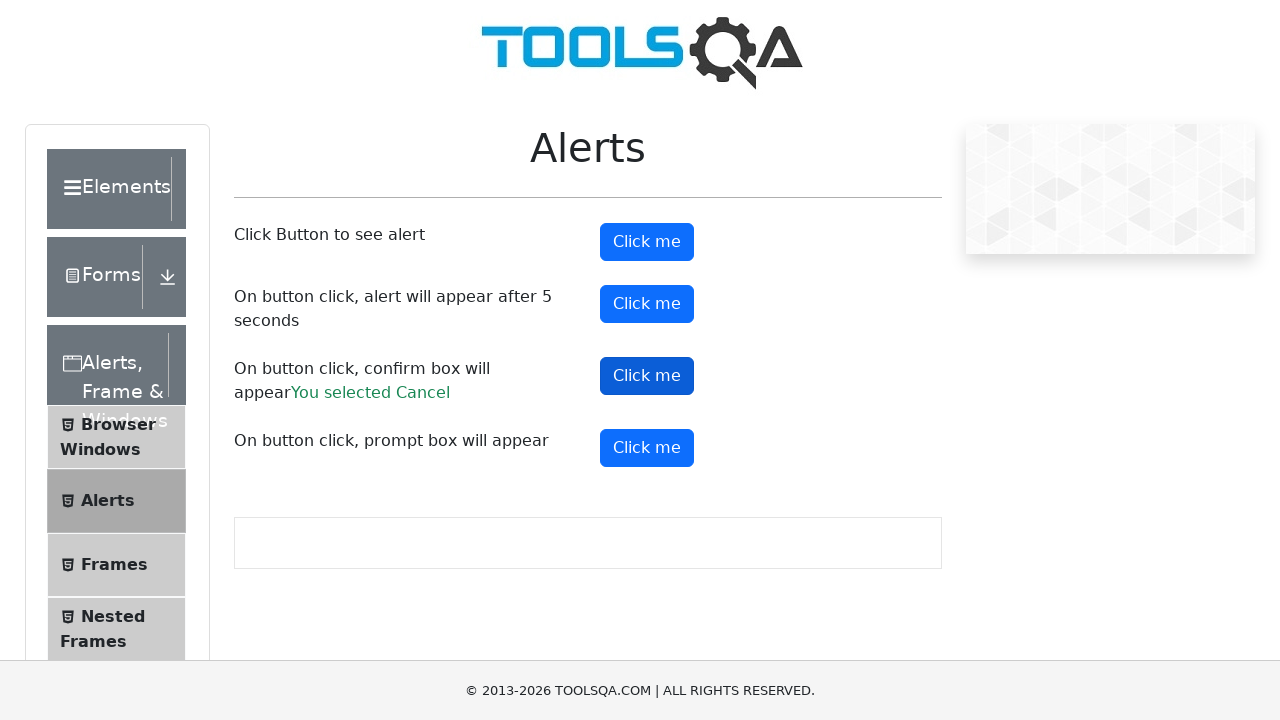

Verified result text contains 'Cancel'
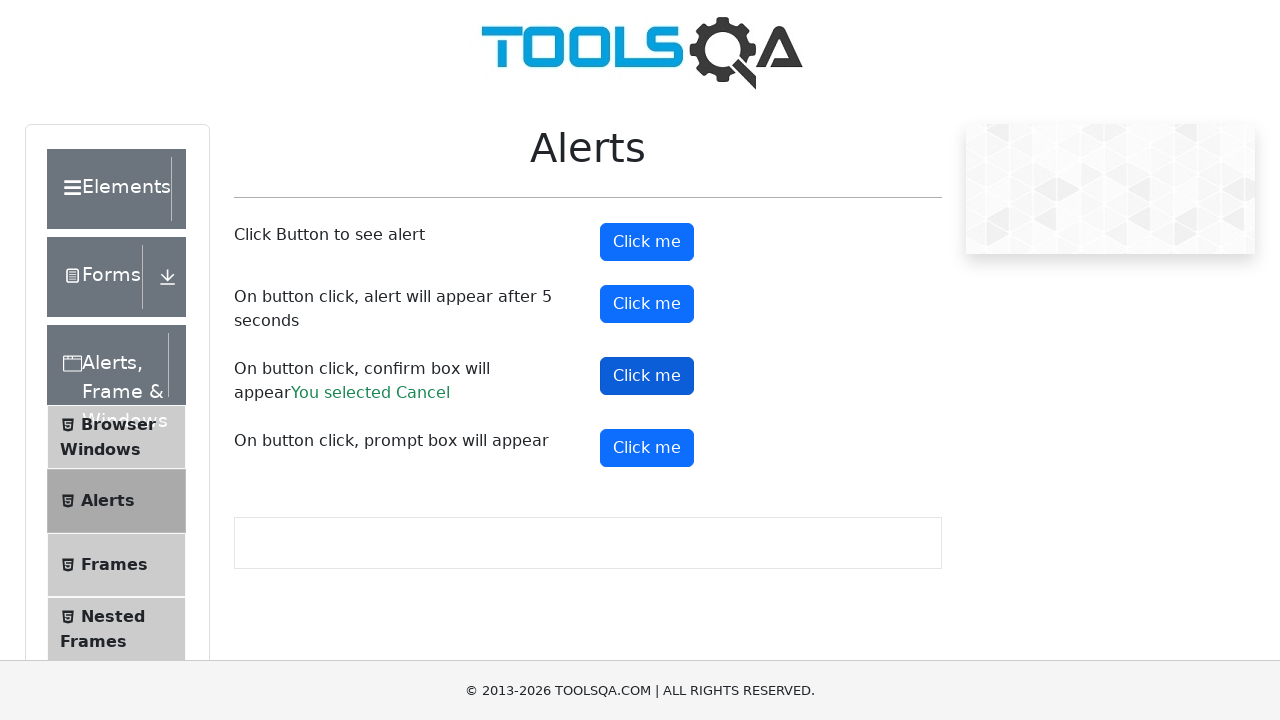

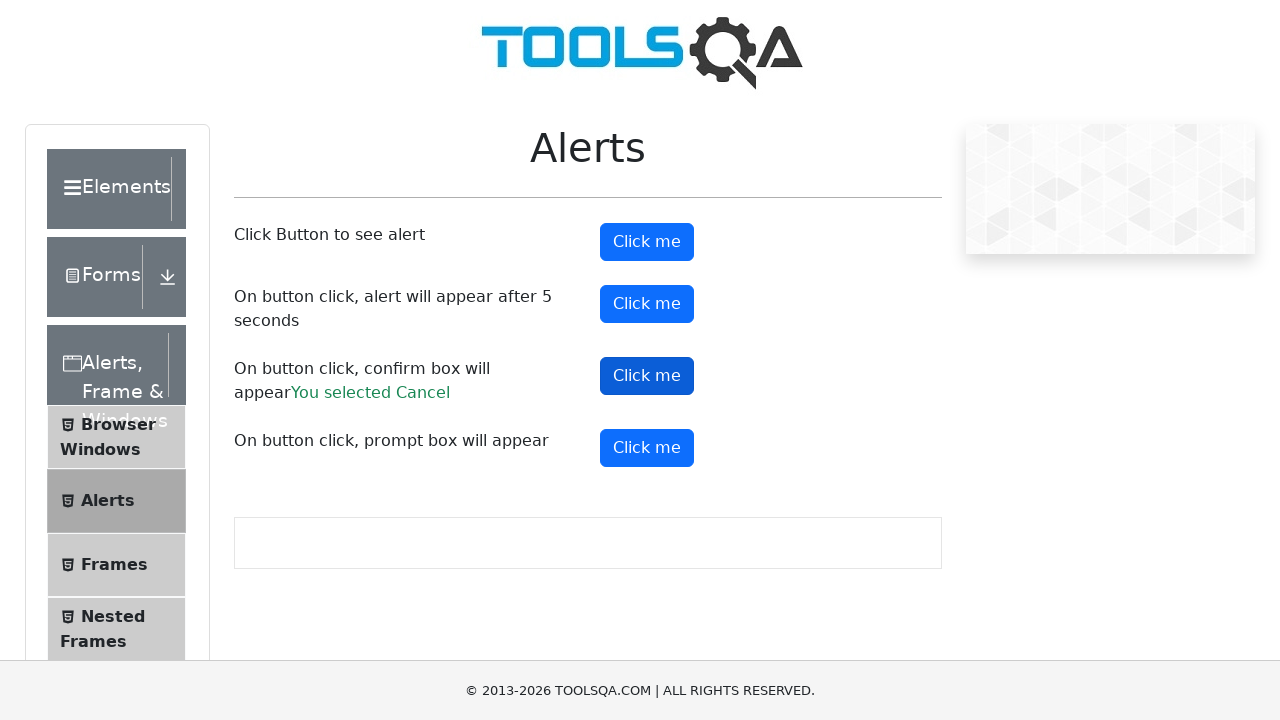